Waits for a price to drop to $100, clicks Book button, then solves a mathematical problem and submits the answer

Starting URL: http://suninjuly.github.io/explicit_wait2.html

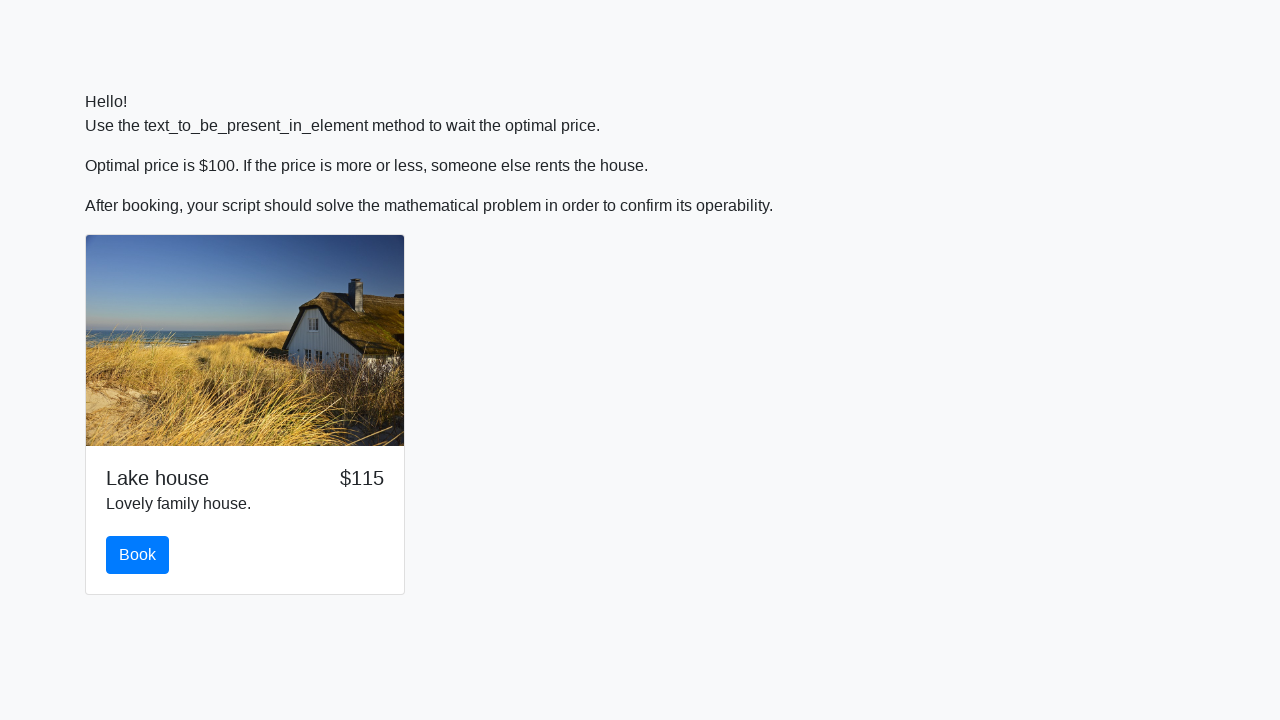

Waited for price to drop to $100
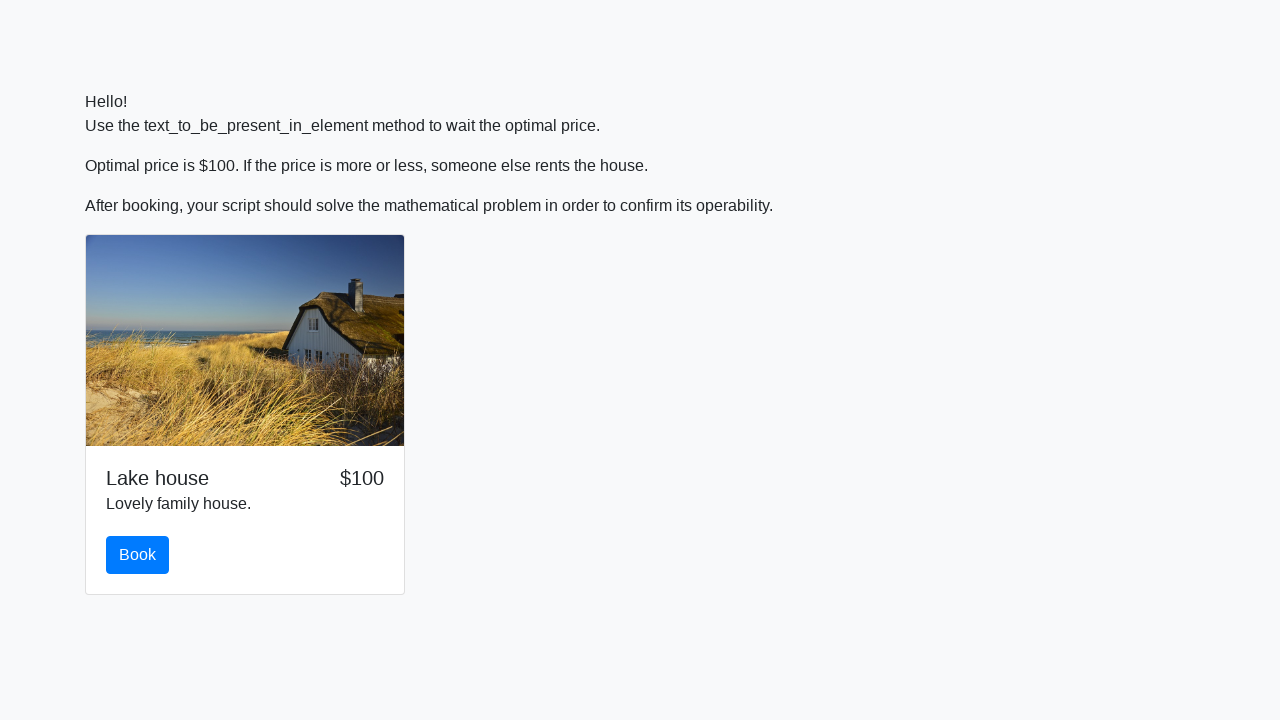

Clicked Book button at (138, 555) on button.btn
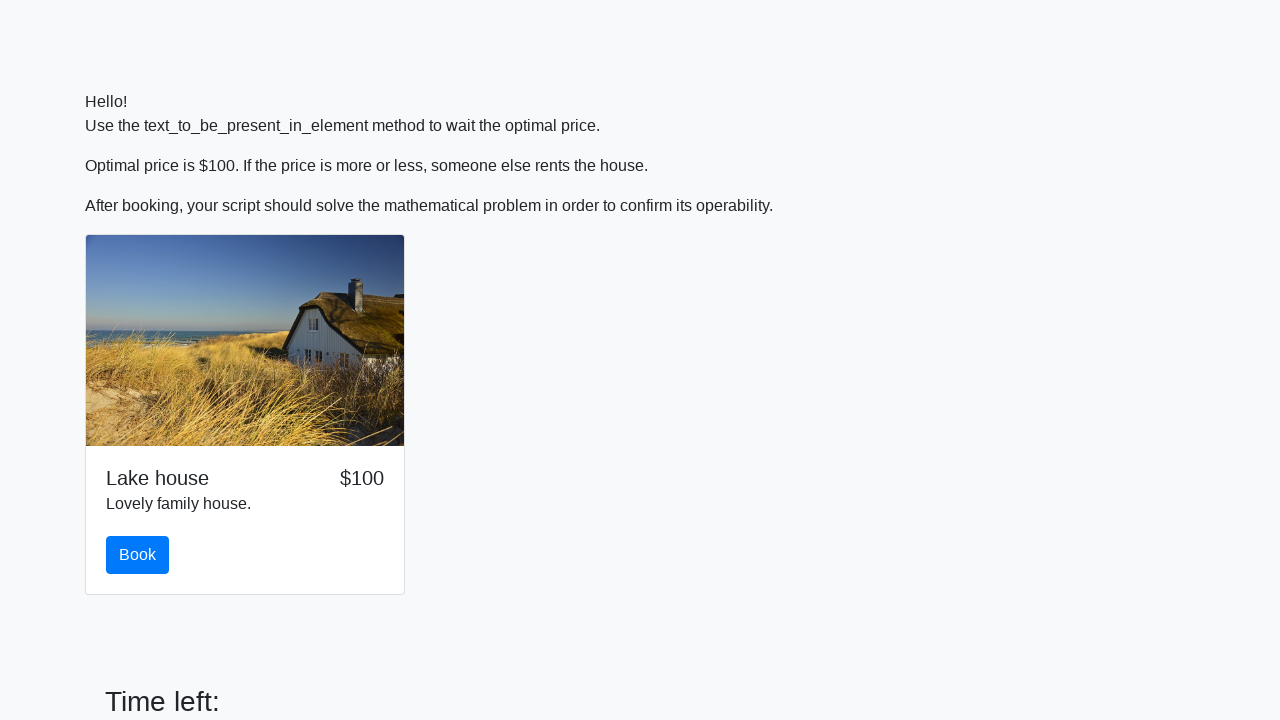

Scrolled to solve button
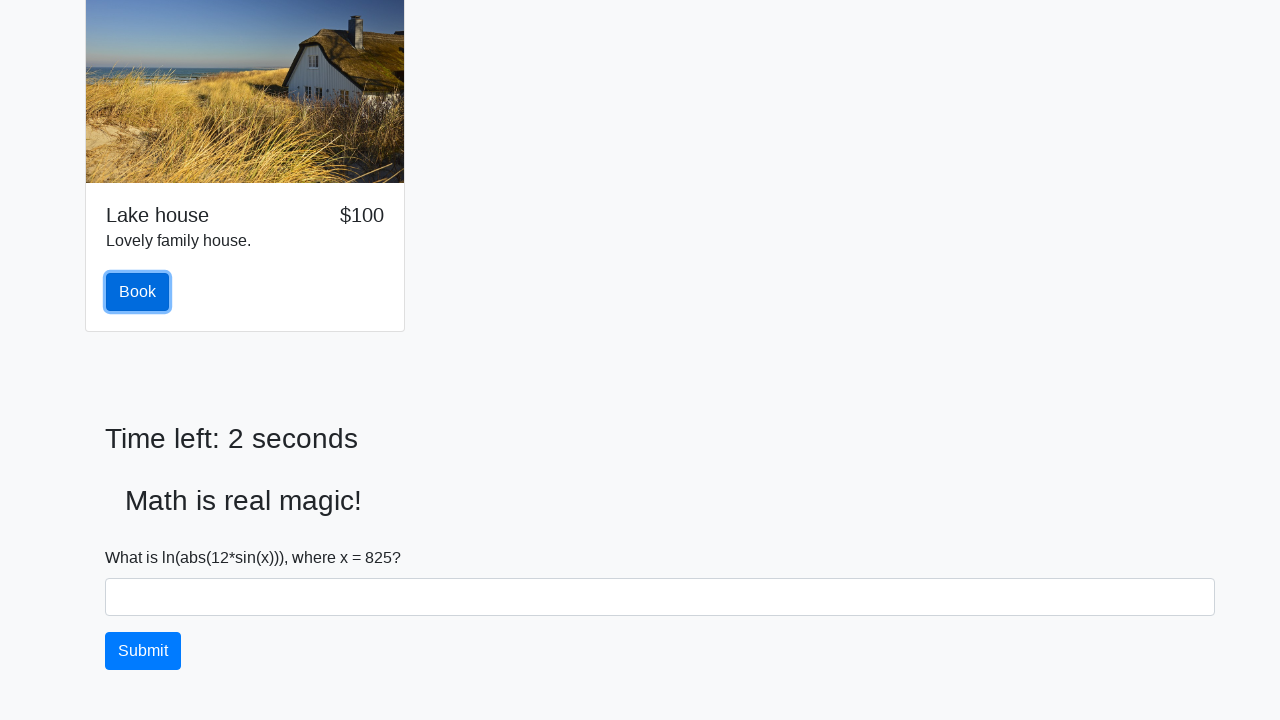

Retrieved number for calculation: 825
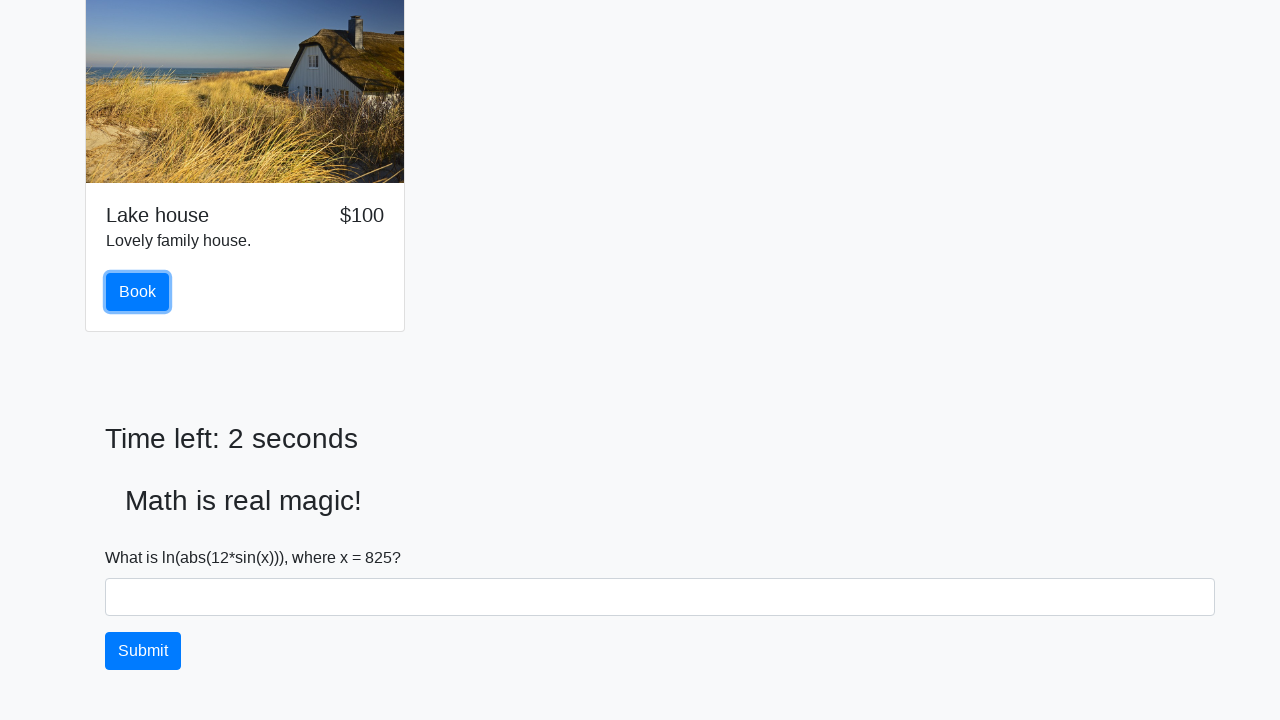

Calculated mathematical result: 2.4287760848119175
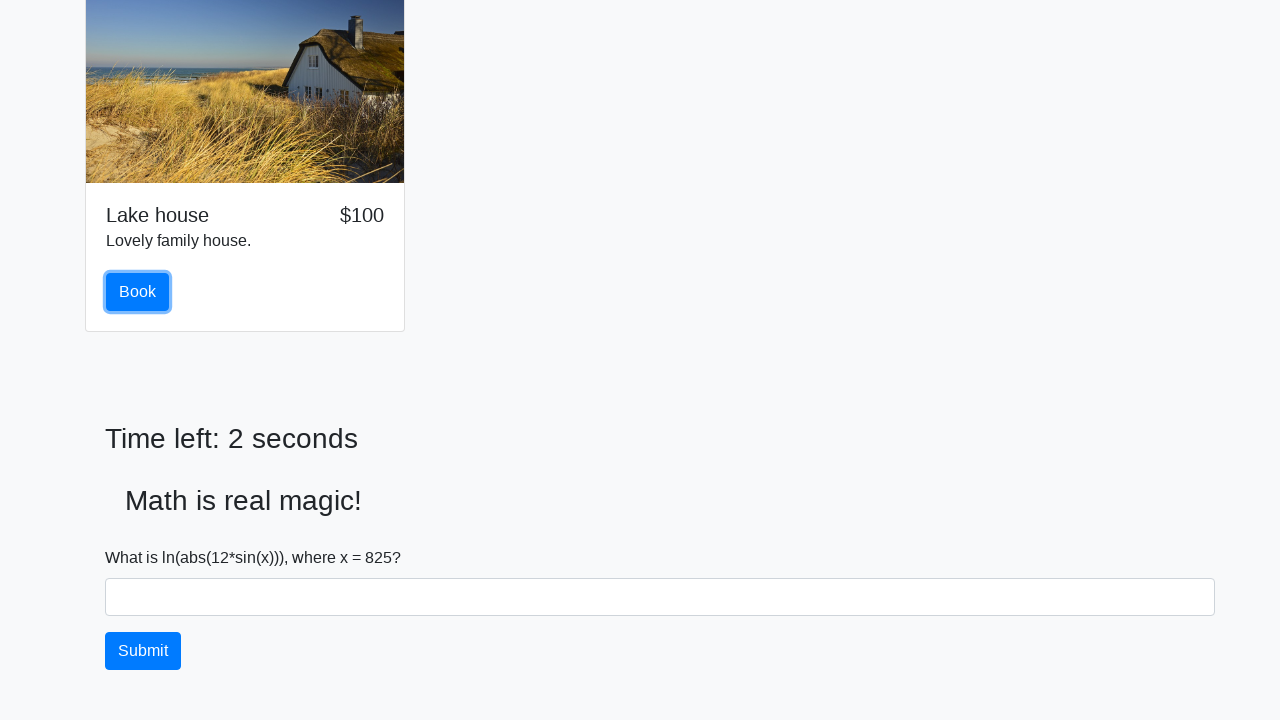

Filled answer field with calculated result on #answer
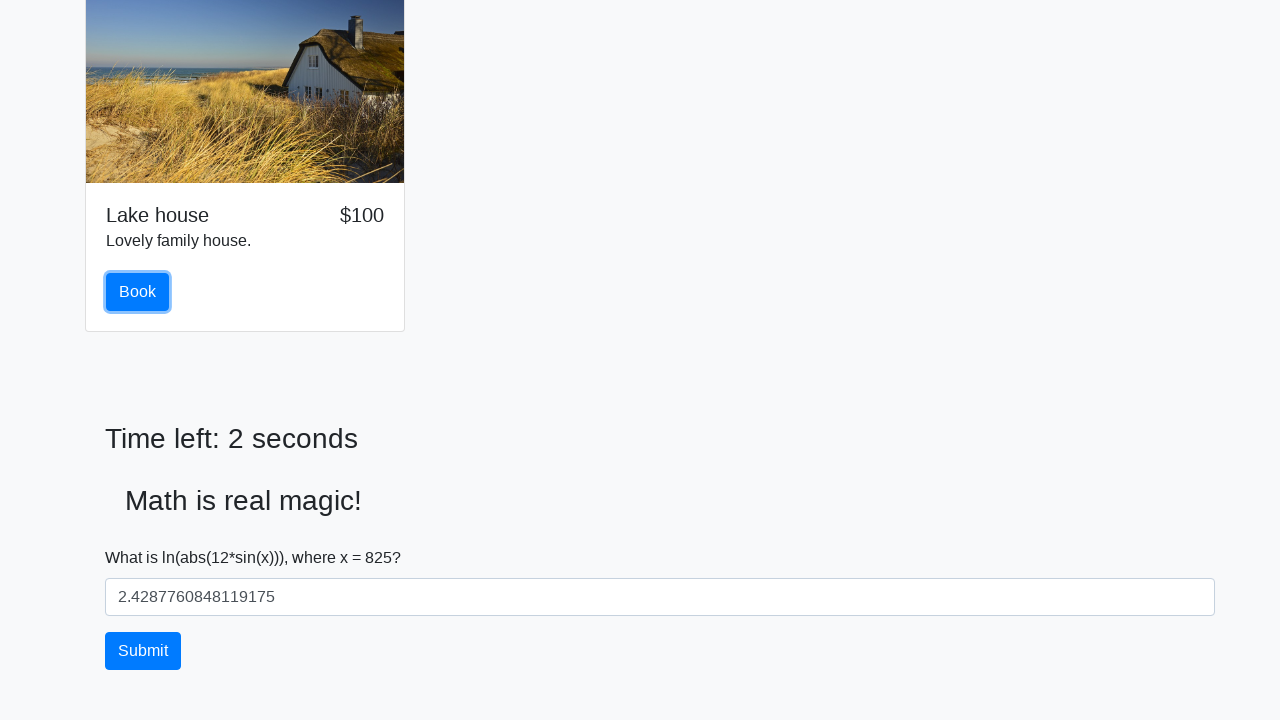

Clicked solve button to submit answer at (143, 651) on #solve
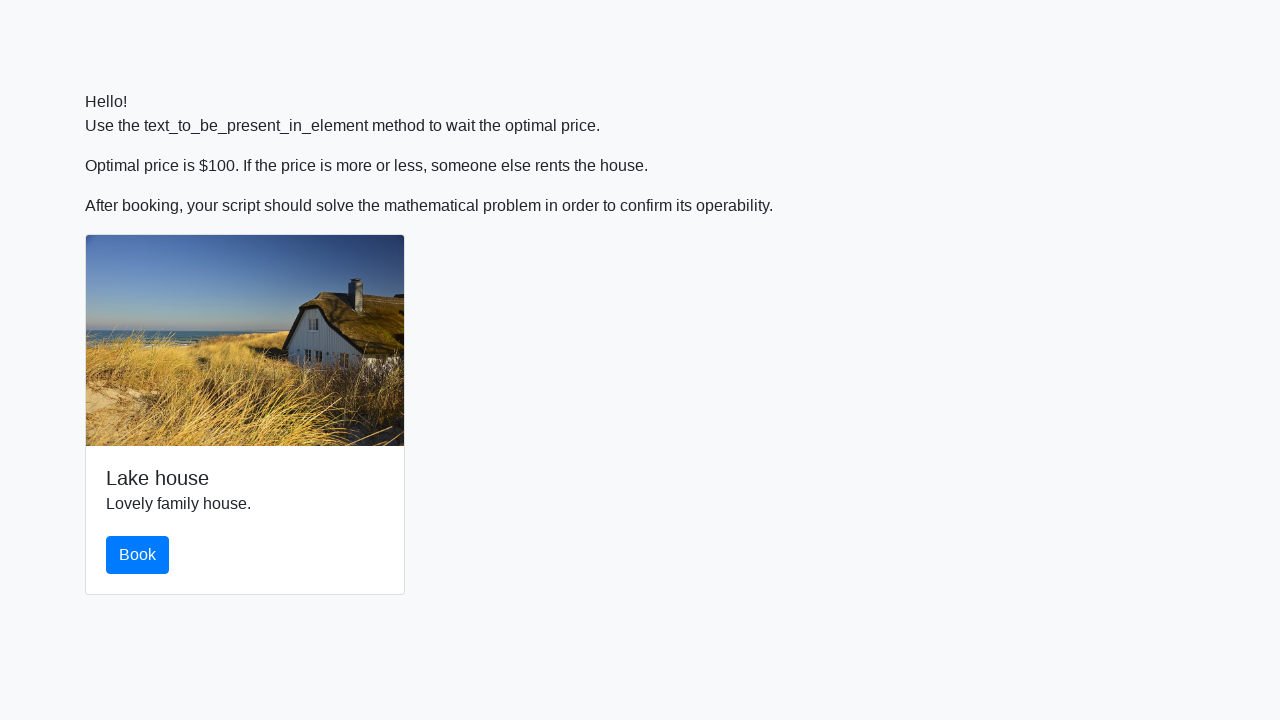

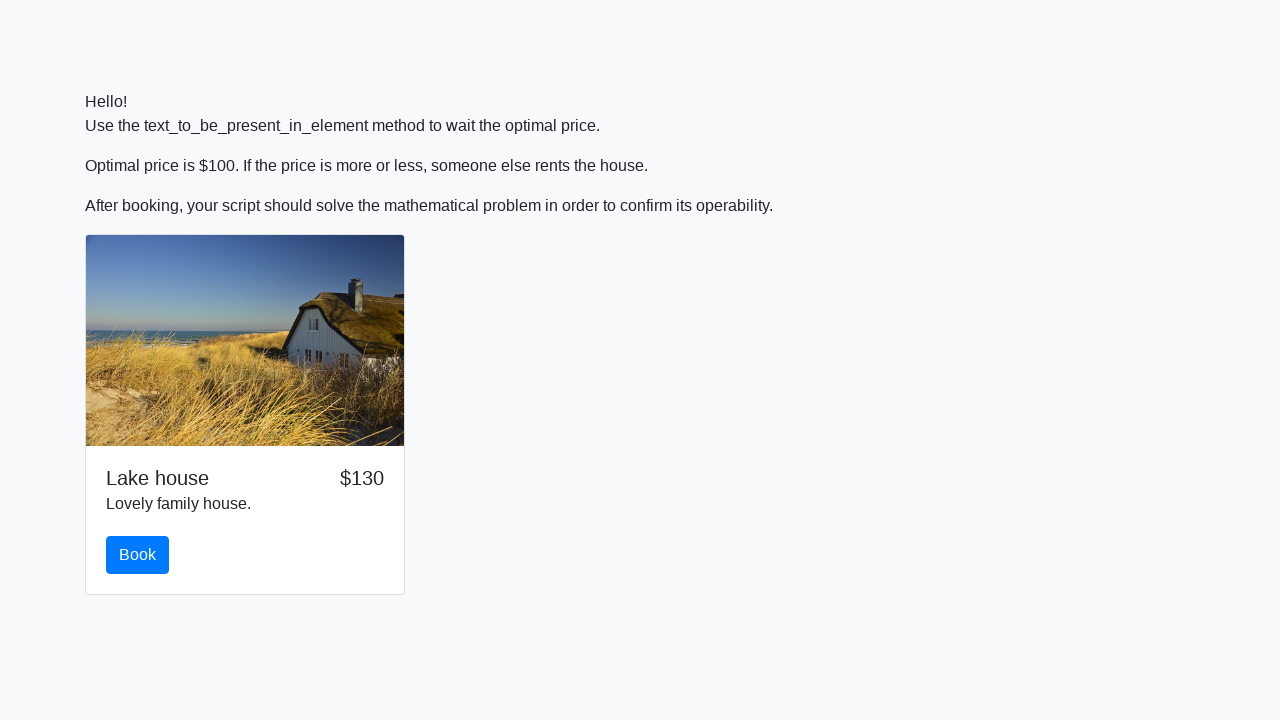